Tests hover functionality by hovering over an avatar image and verifying that the hidden caption/user information becomes visible.

Starting URL: http://the-internet.herokuapp.com/hovers

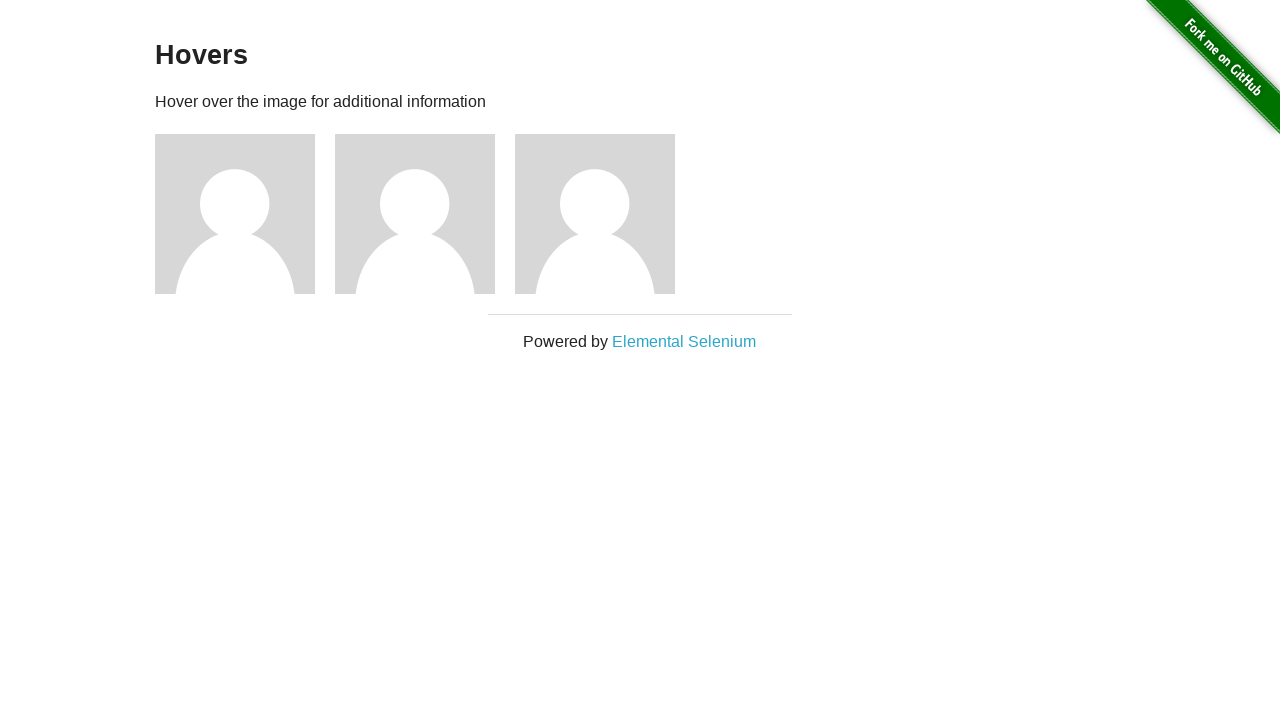

Located the first avatar figure element
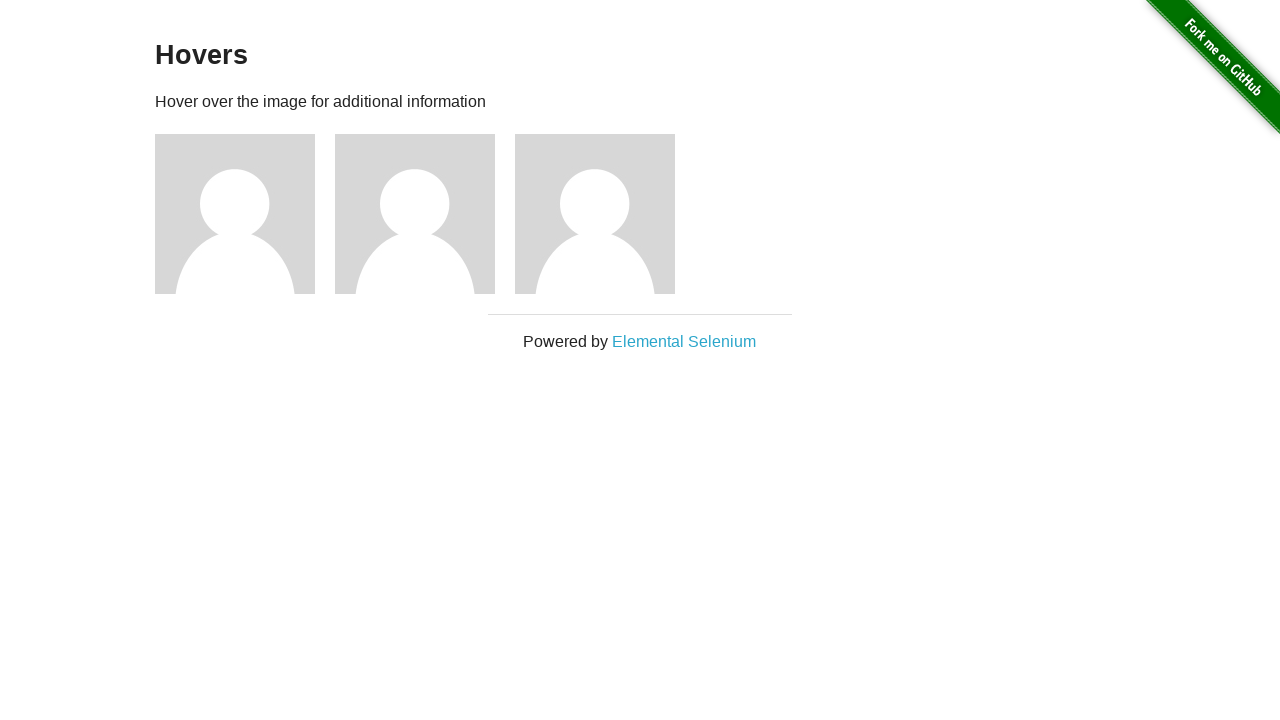

Hovered over the avatar image to trigger hover effect at (245, 214) on .figure >> nth=0
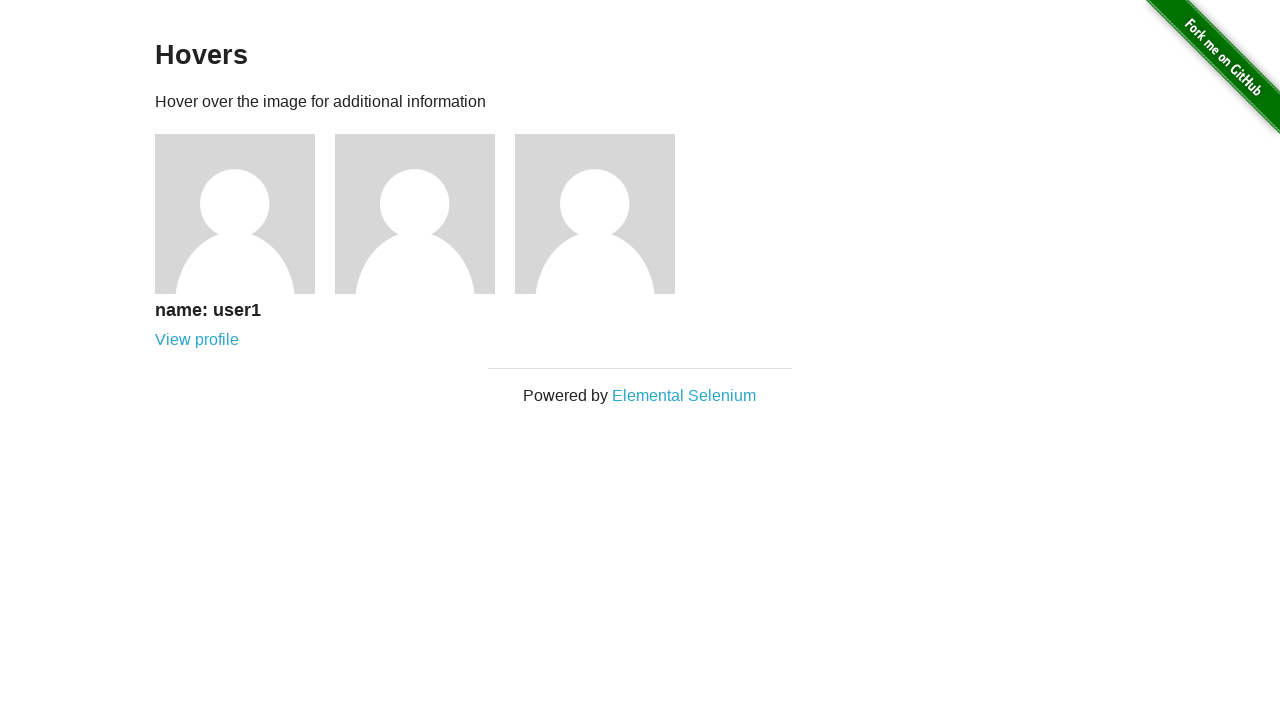

Waited for figcaption element to appear
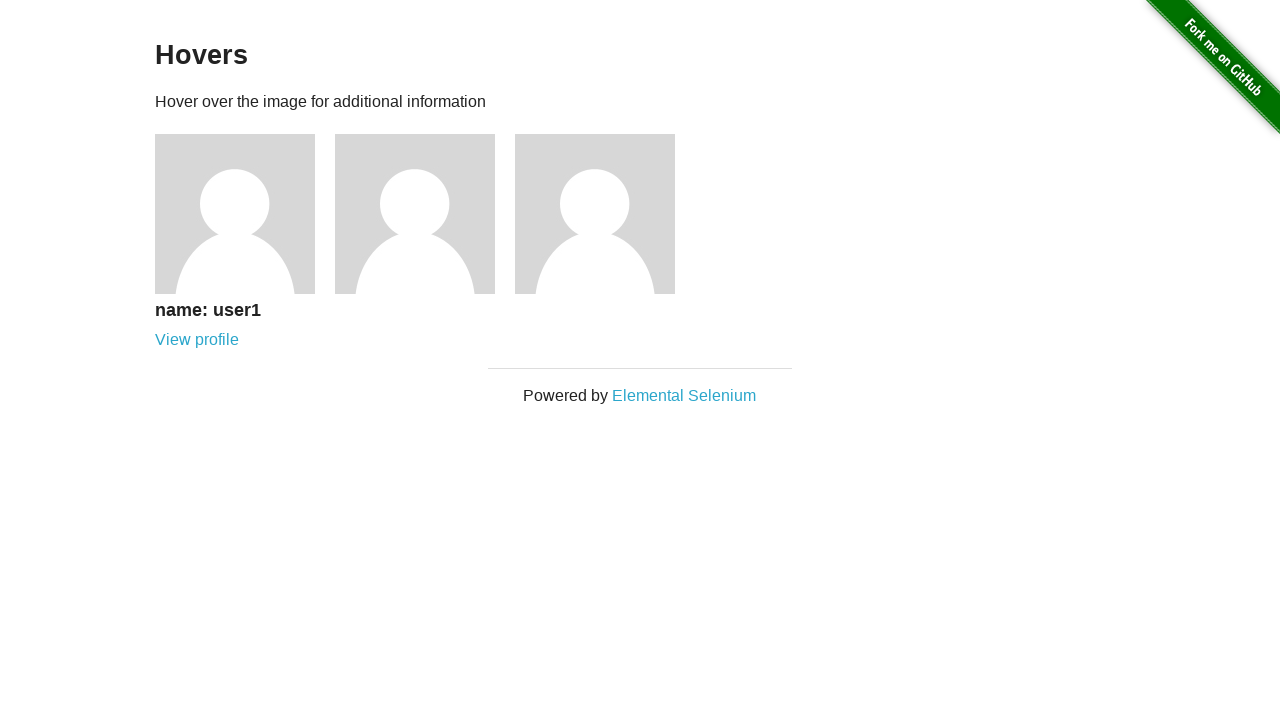

Verified that the user information caption is now visible
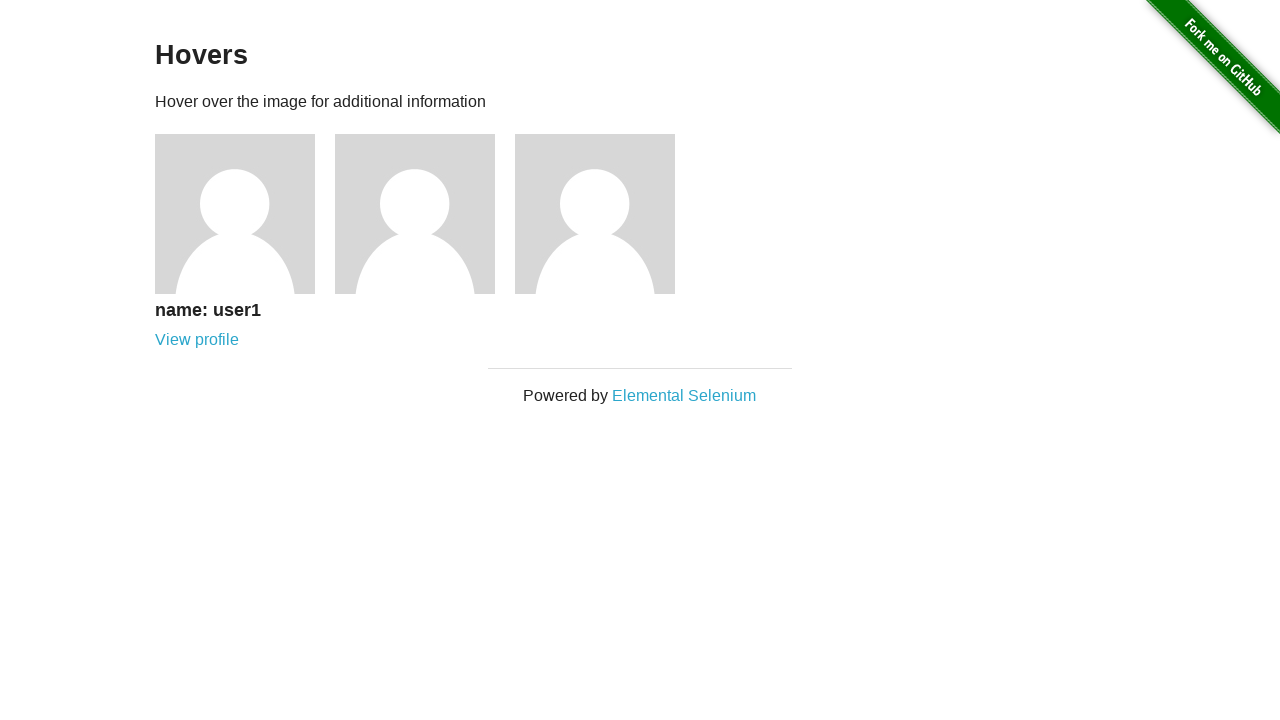

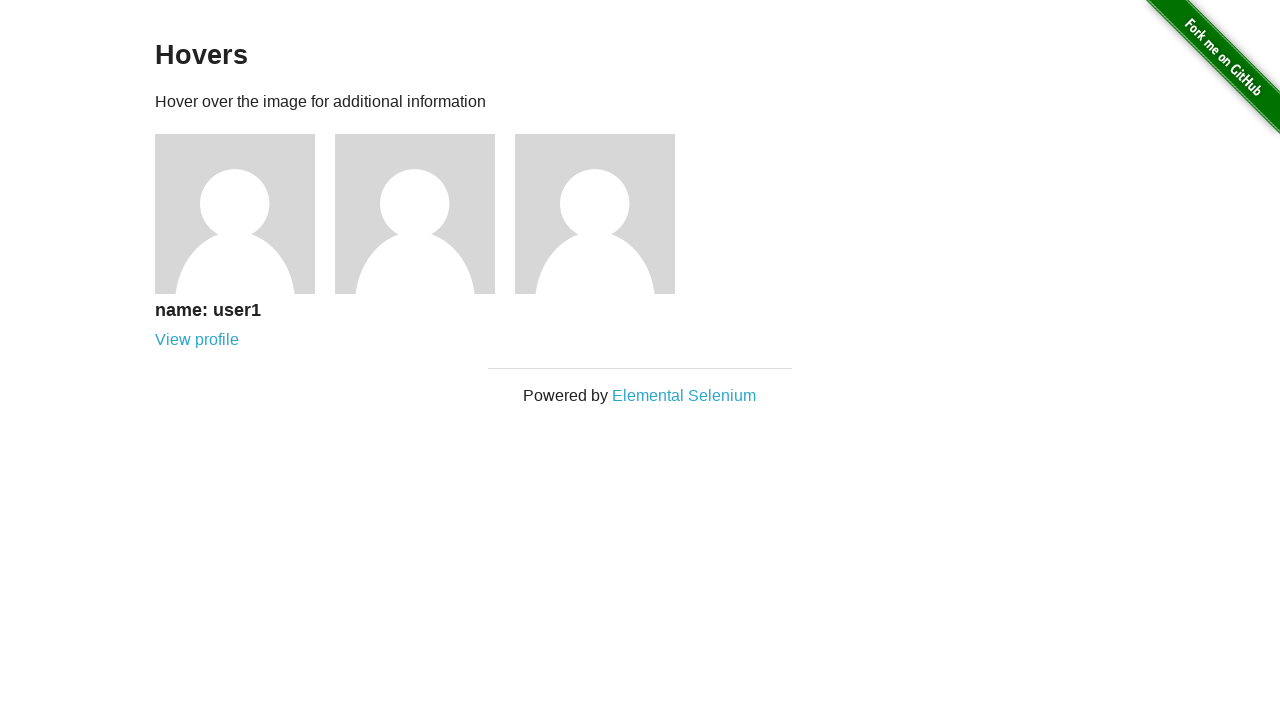